Tests submitting a student registration form with valid data including name, email, gender, mobile, date of birth, subjects, hobbies, picture upload, address, state and city, then verifies the success modal appears.

Starting URL: https://demoqa.com/automation-practice-form

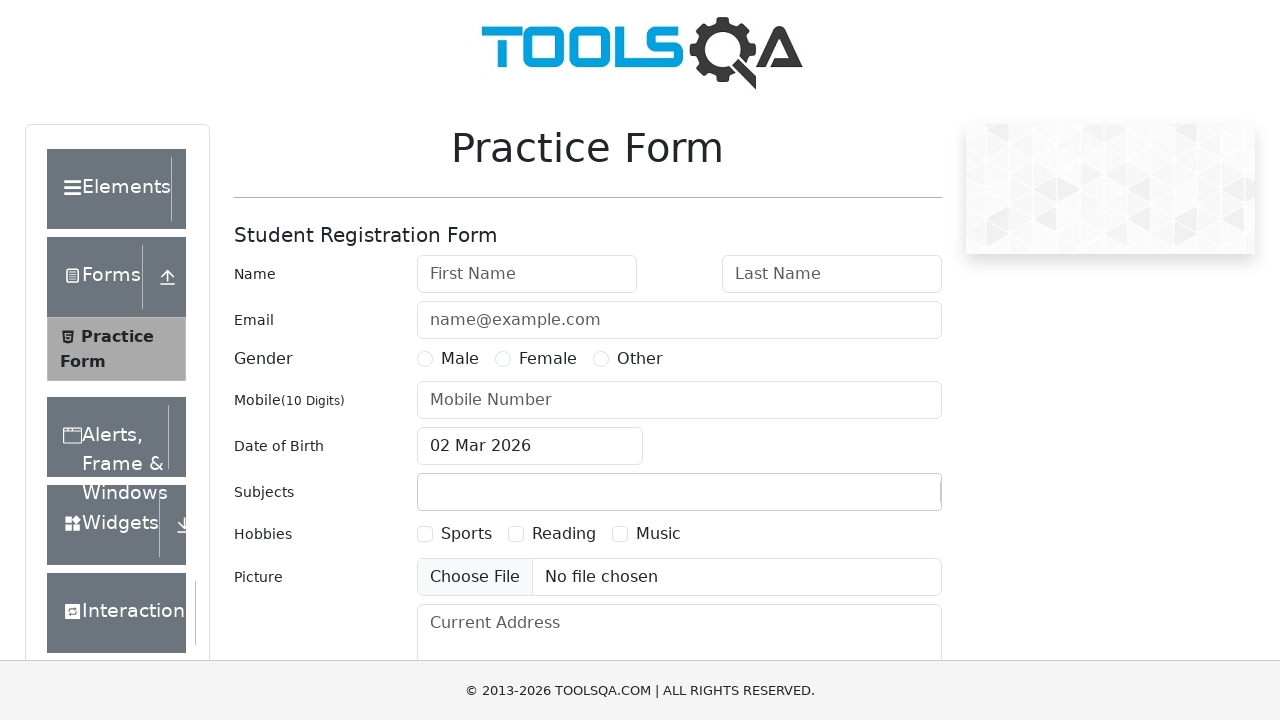

Filled first name field with 'Michael' on #firstName
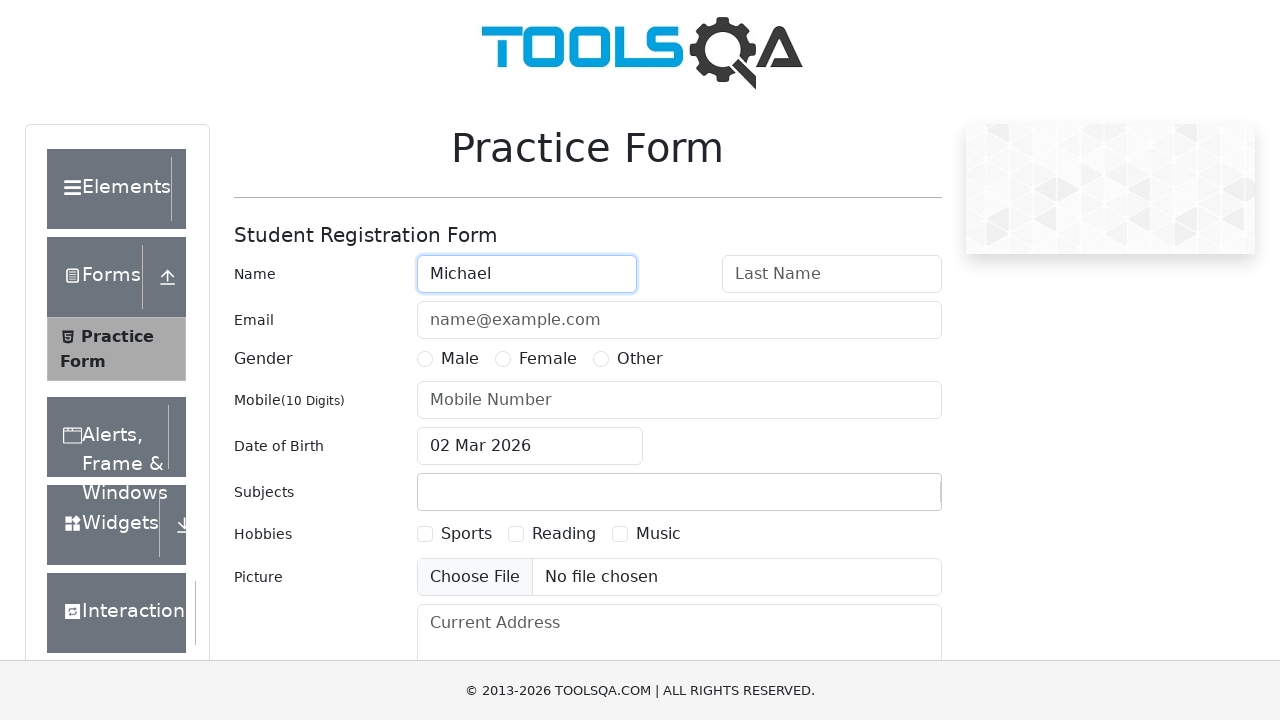

Filled last name field with 'Johnson' on #lastName
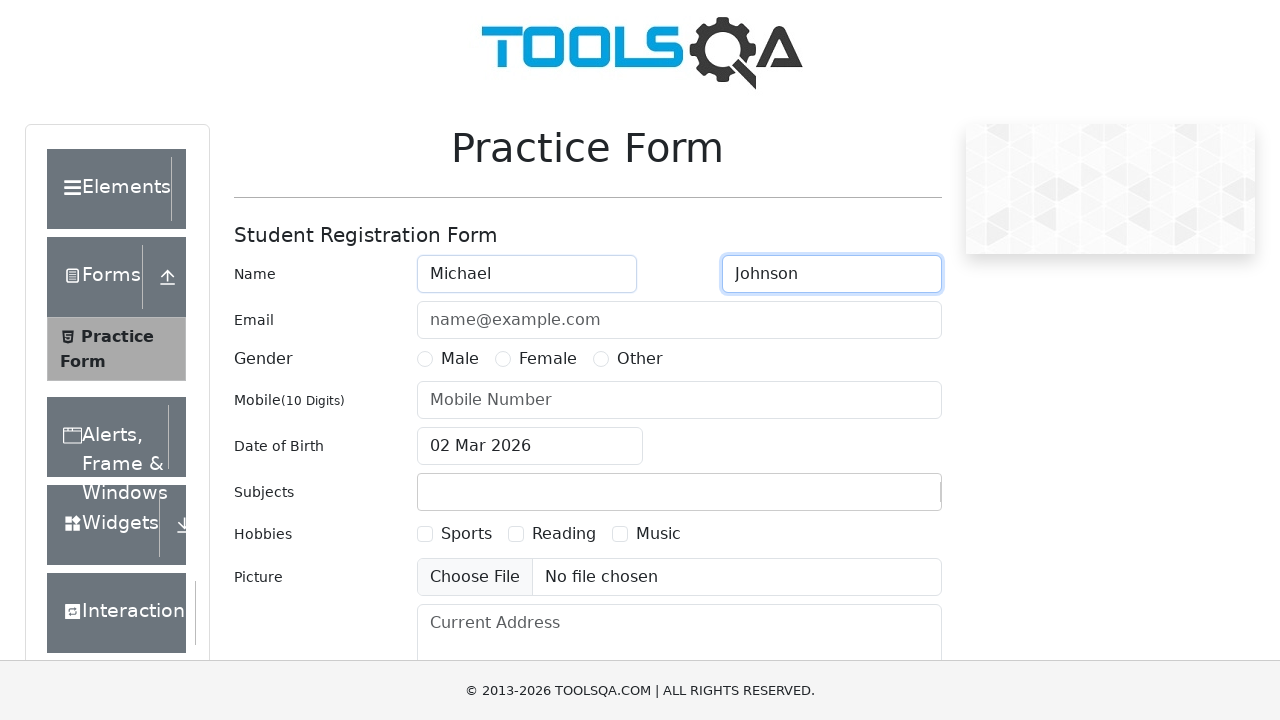

Filled email field with 'michael.johnson@example.com' on #userEmail
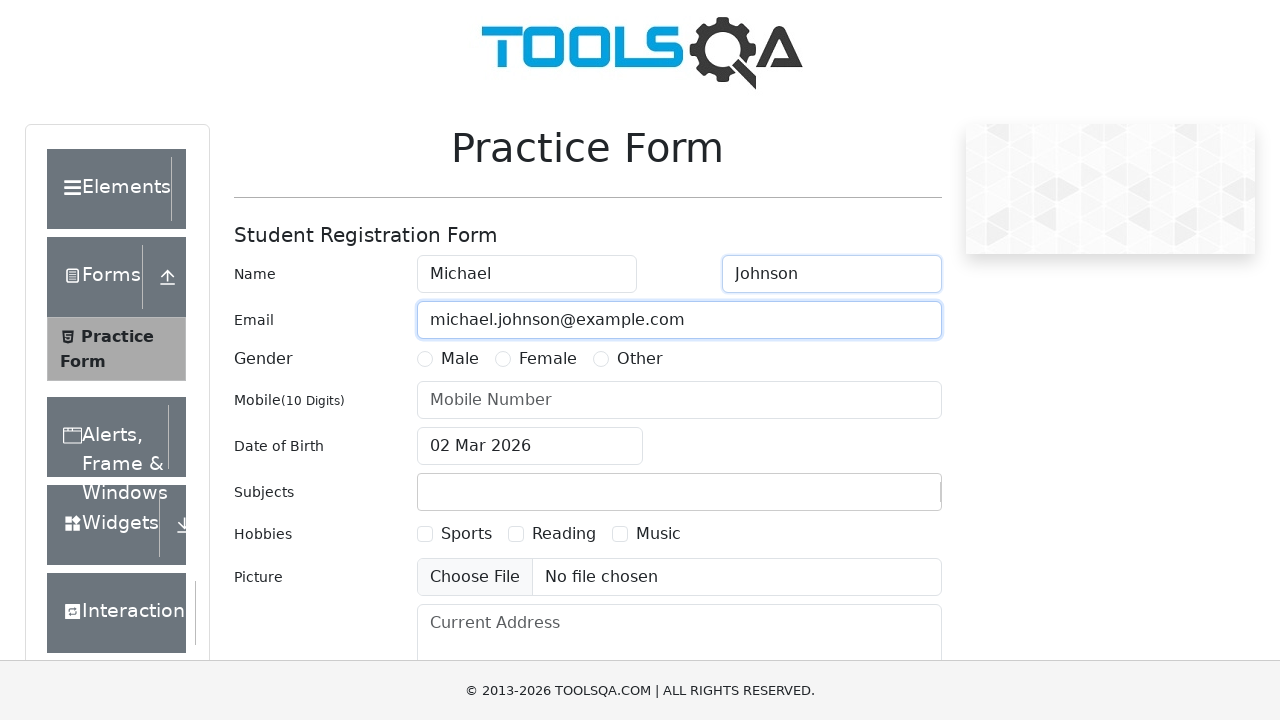

Selected Male gender option at (460, 359) on label[for='gender-radio-1']
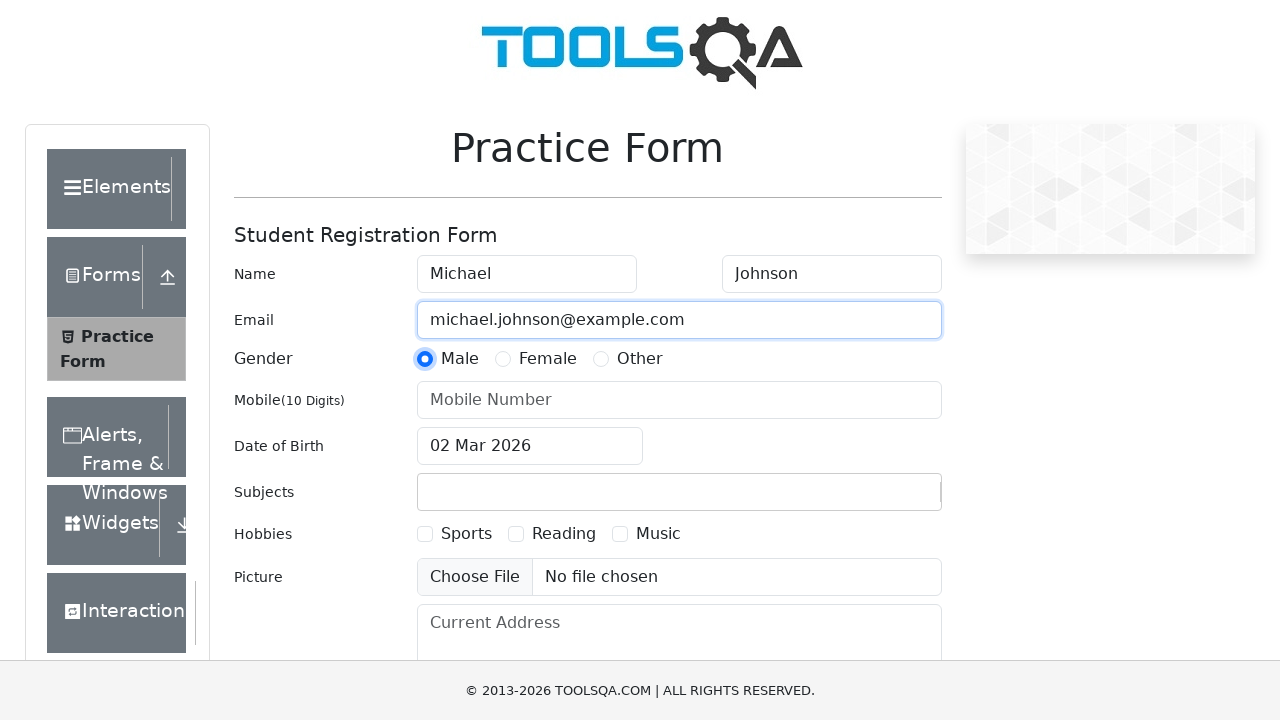

Filled mobile number with '9876543210' on #userNumber
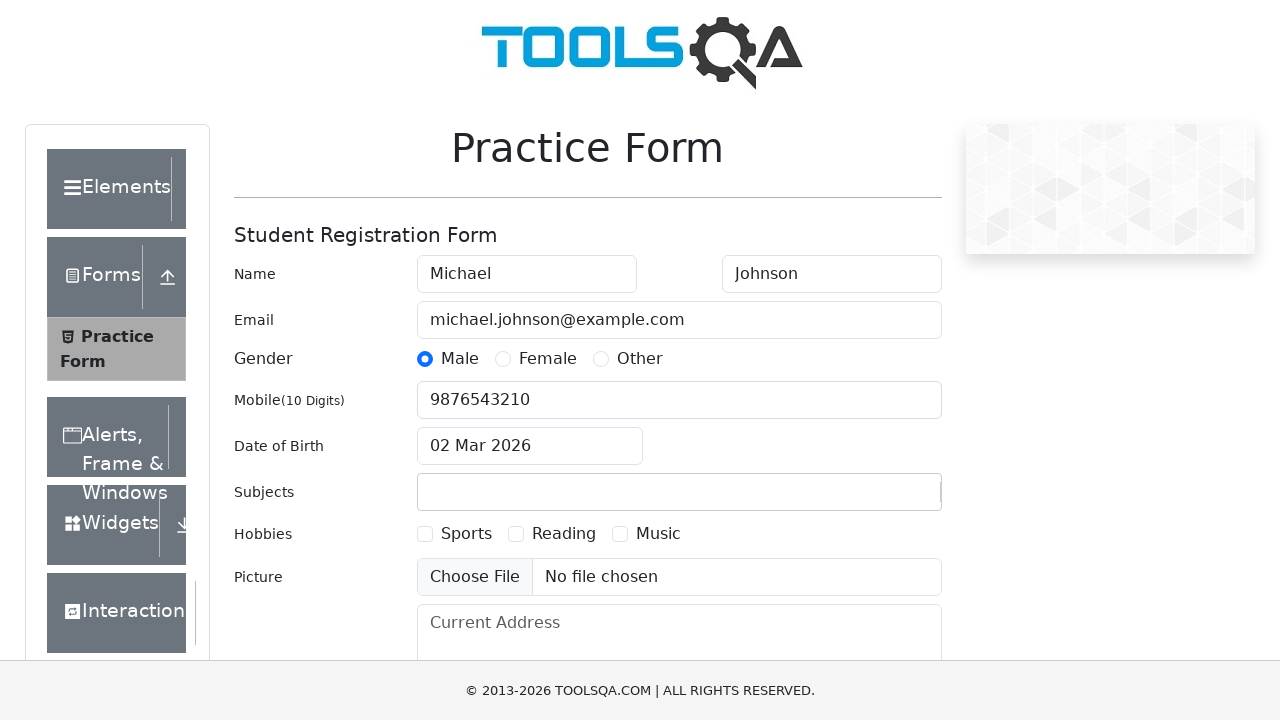

Clicked date of birth input field at (530, 446) on #dateOfBirthInput
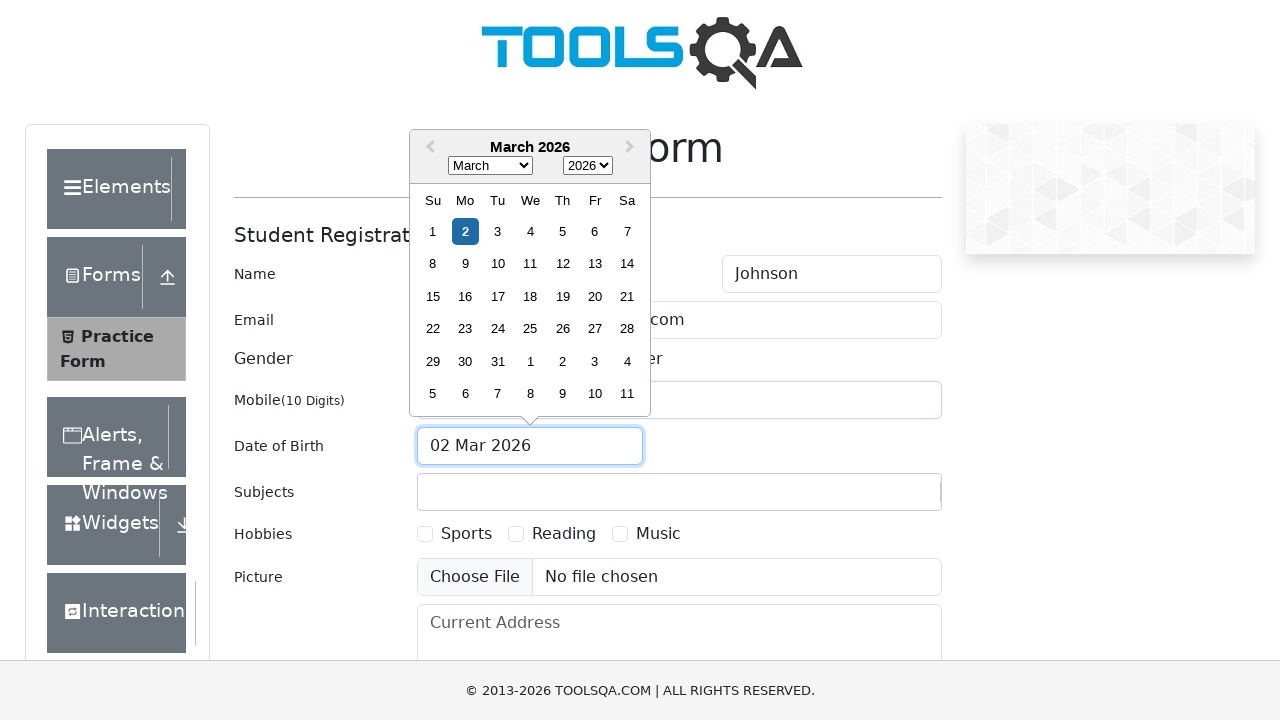

Selected June (month 5) from date picker on .react-datepicker__month-select
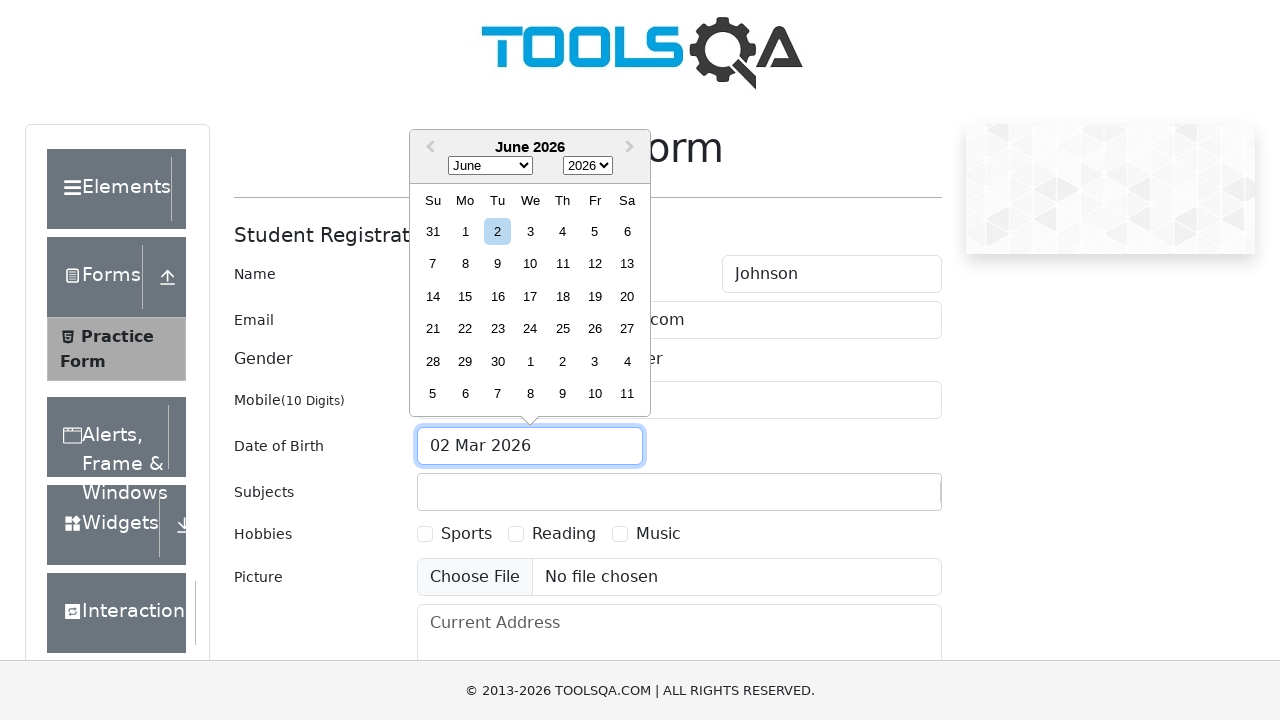

Selected 1995 from year dropdown on .react-datepicker__year-select
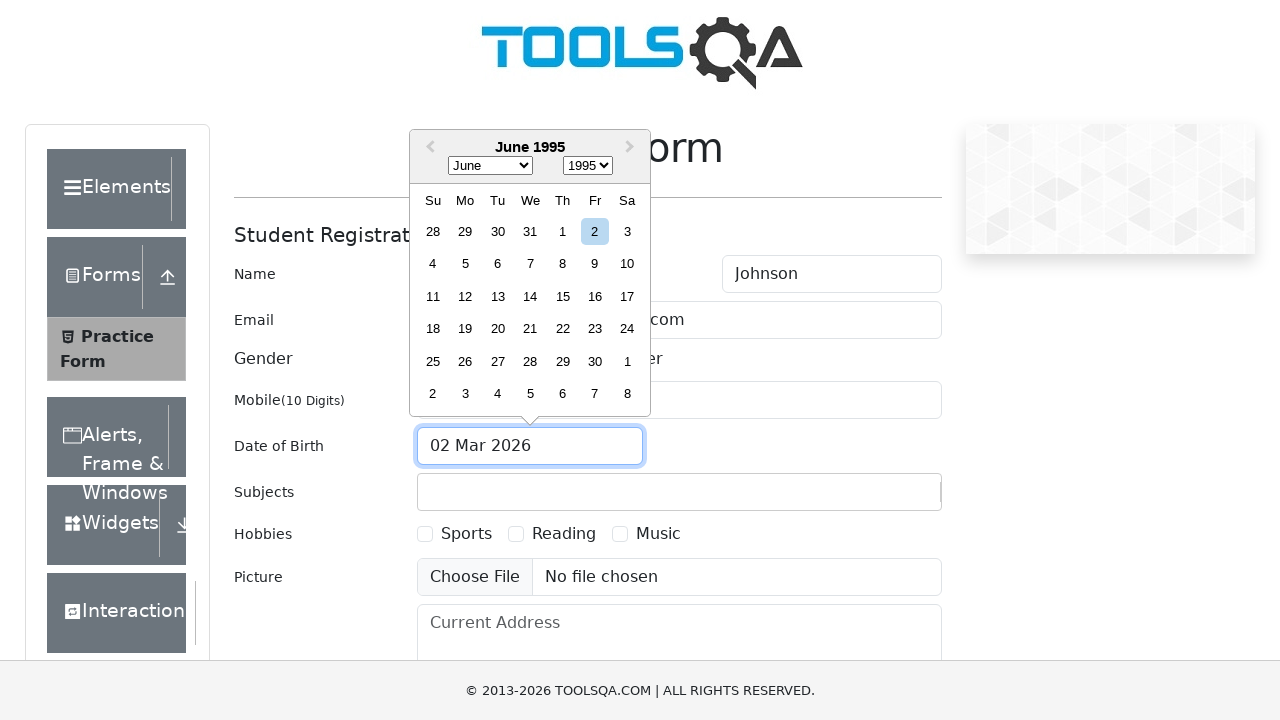

Selected day 15 from date picker at (562, 296) on .react-datepicker__day--015
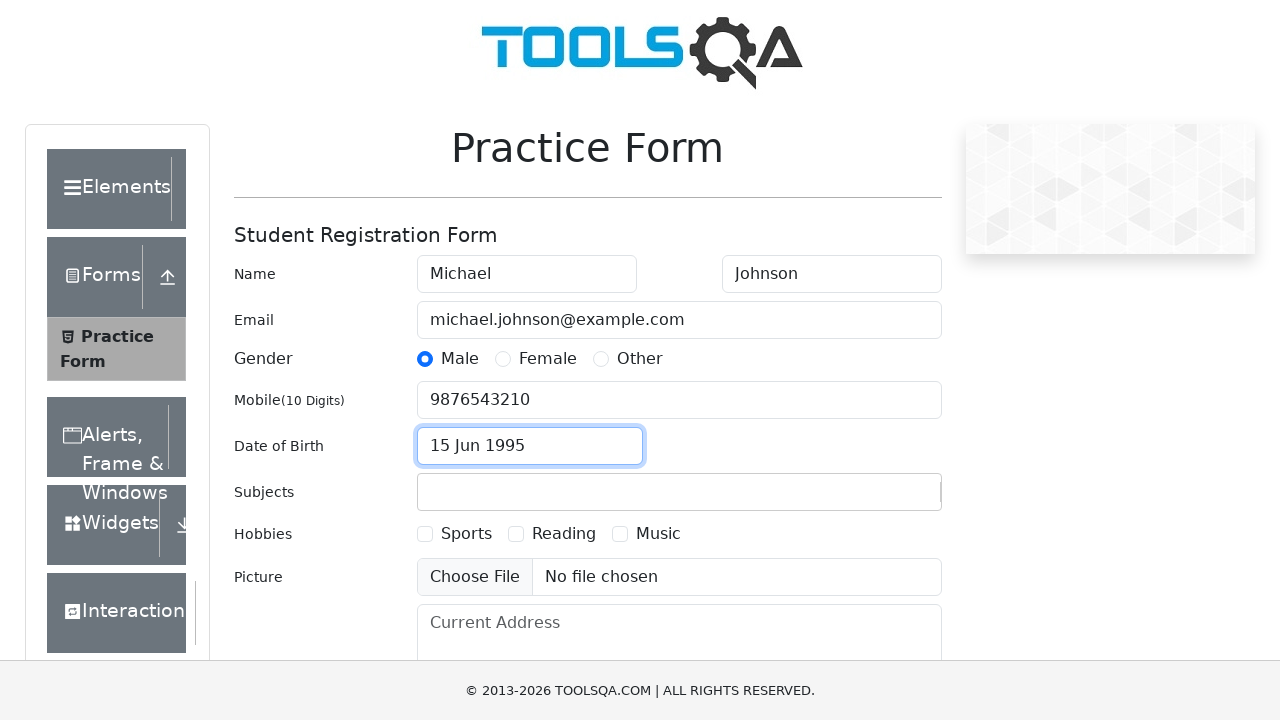

Filled subjects input with 'Maths' on #subjectsInput
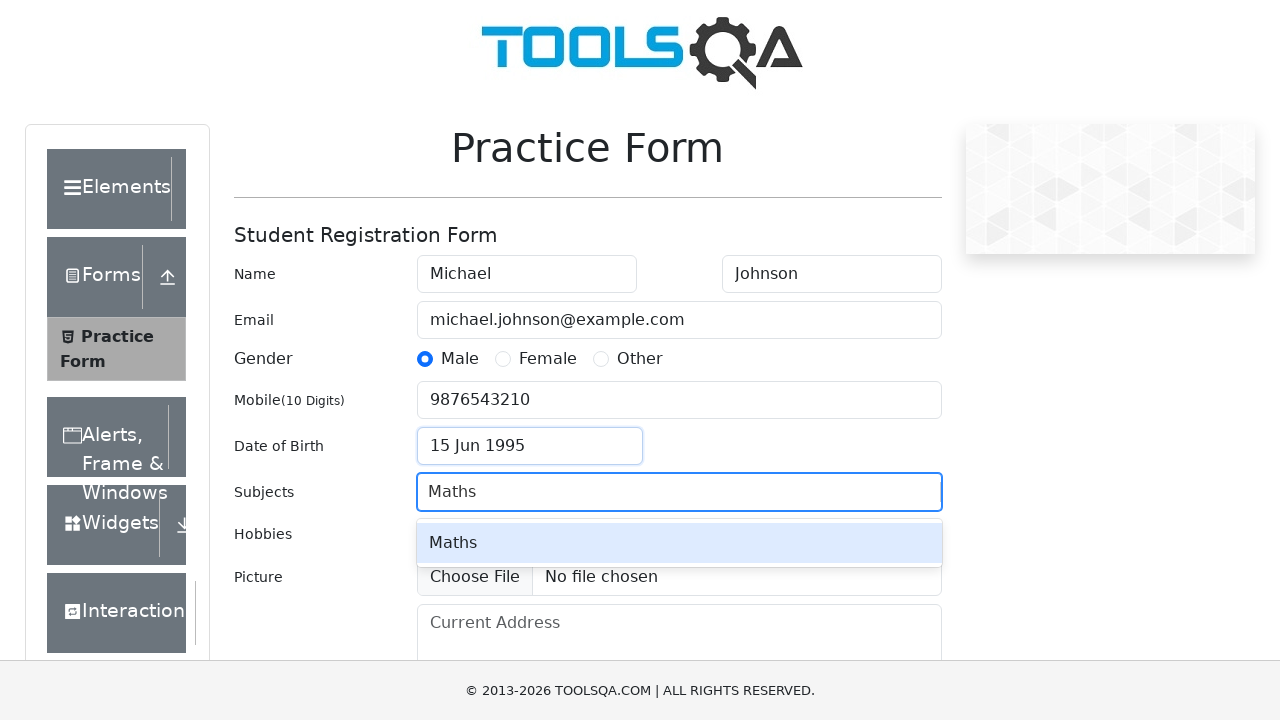

Pressed Enter to confirm subject selection
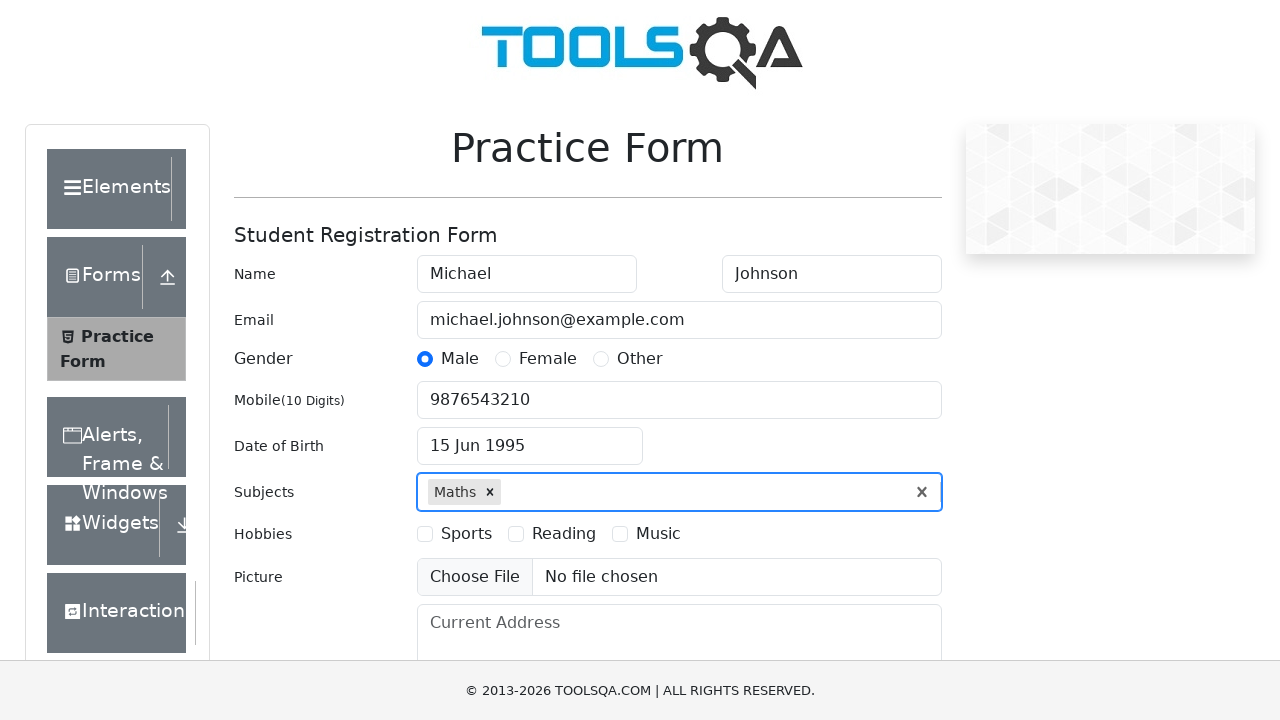

Selected Sports hobby checkbox at (466, 534) on label[for='hobbies-checkbox-1']
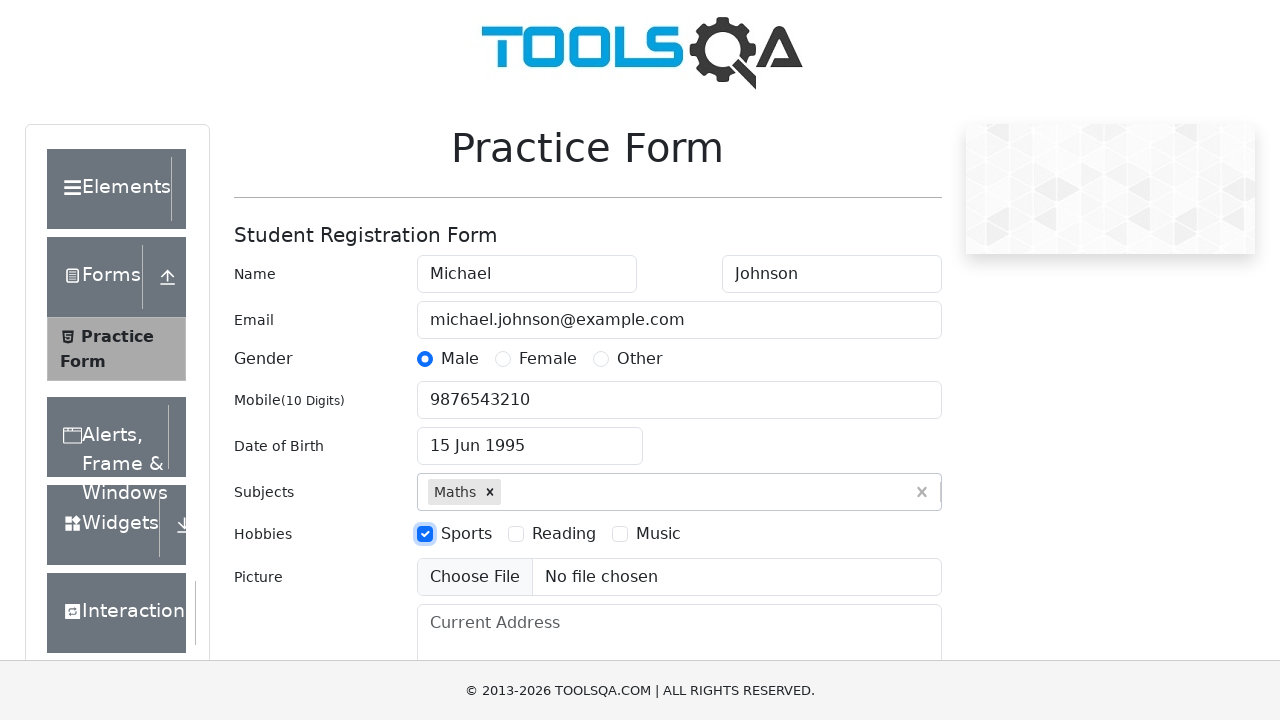

Filled current address field with '123 Main Street, Apt 4B, New York' on #currentAddress
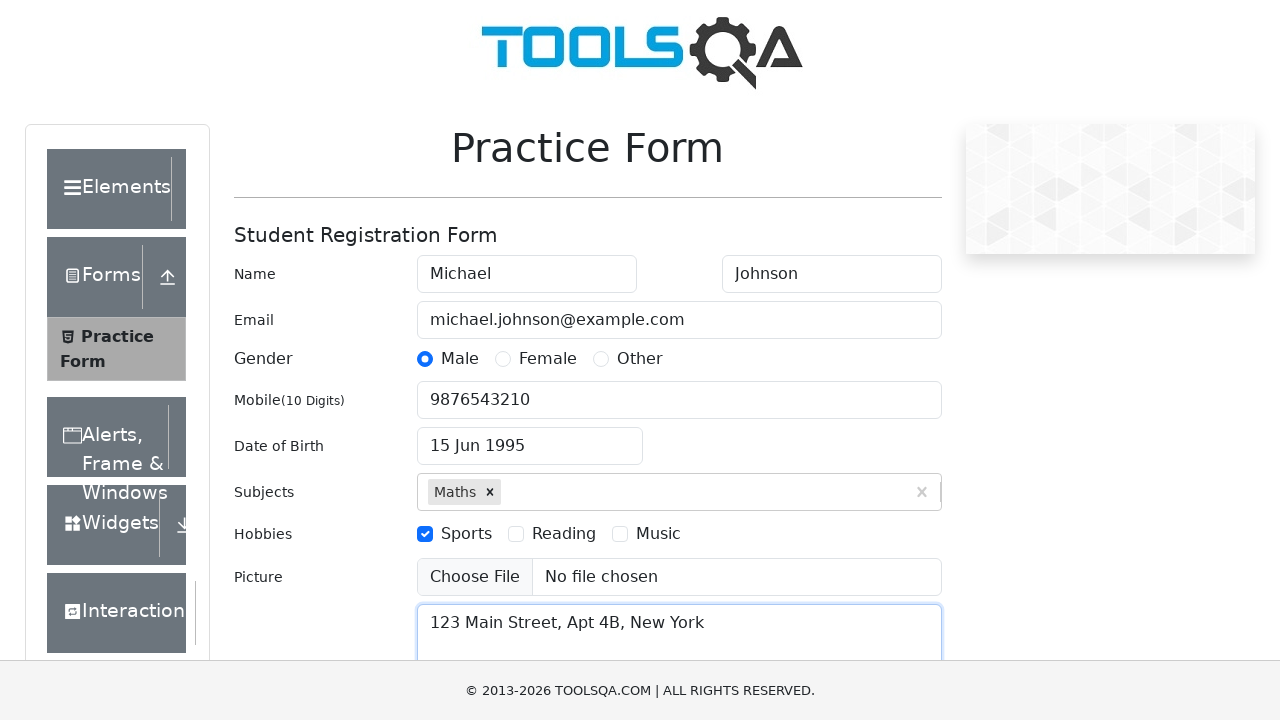

Clicked state dropdown at (527, 437) on #state
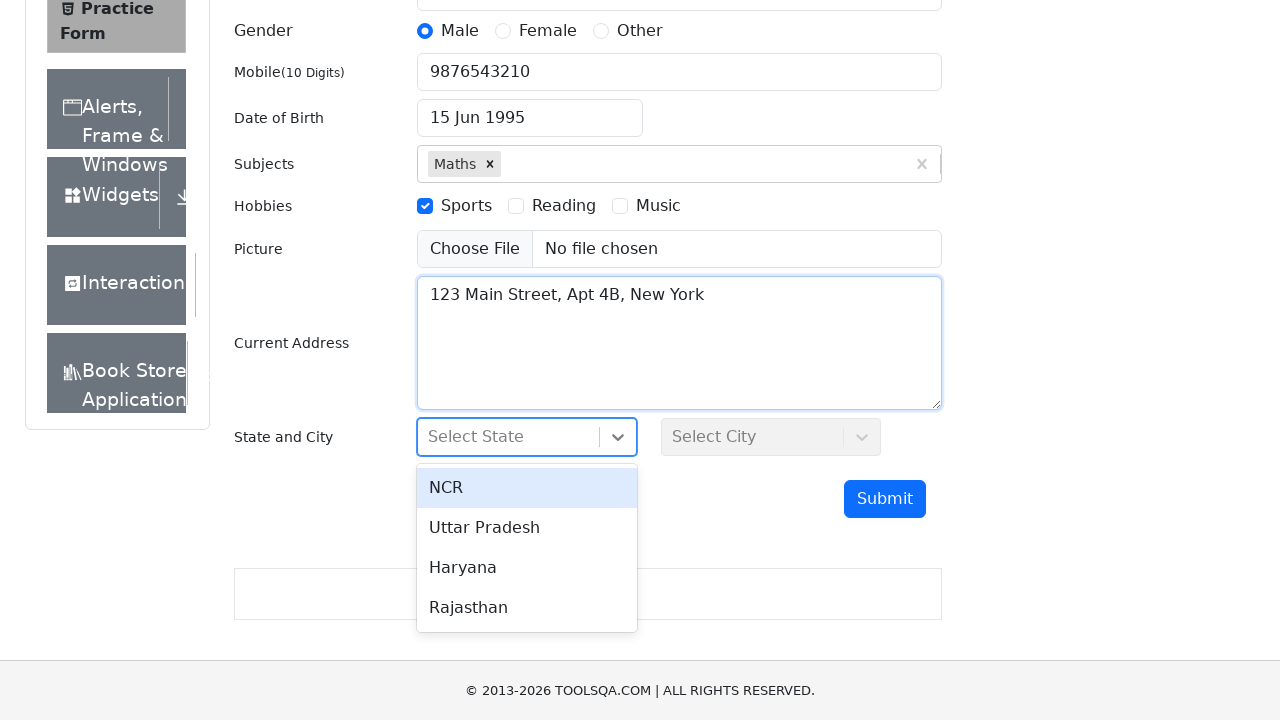

Selected first state option from dropdown at (527, 488) on div[id^='react-select'][id$='-option-0']
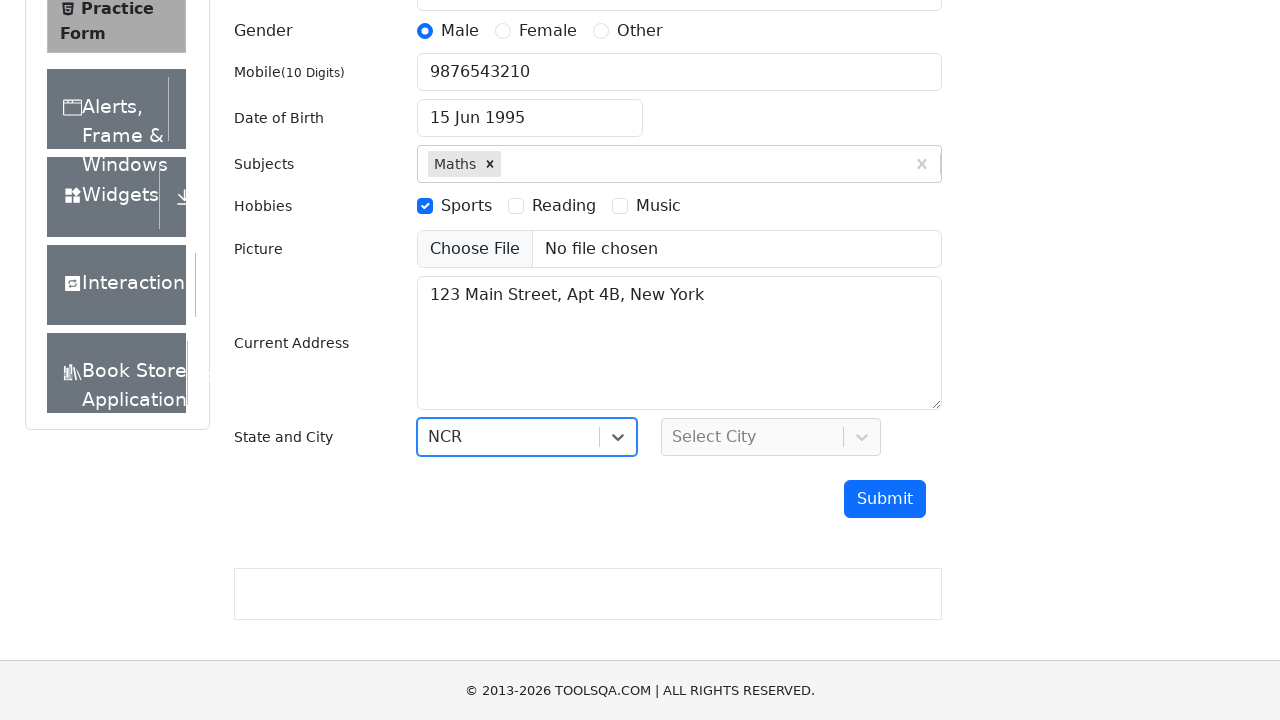

Clicked city dropdown at (771, 437) on #city
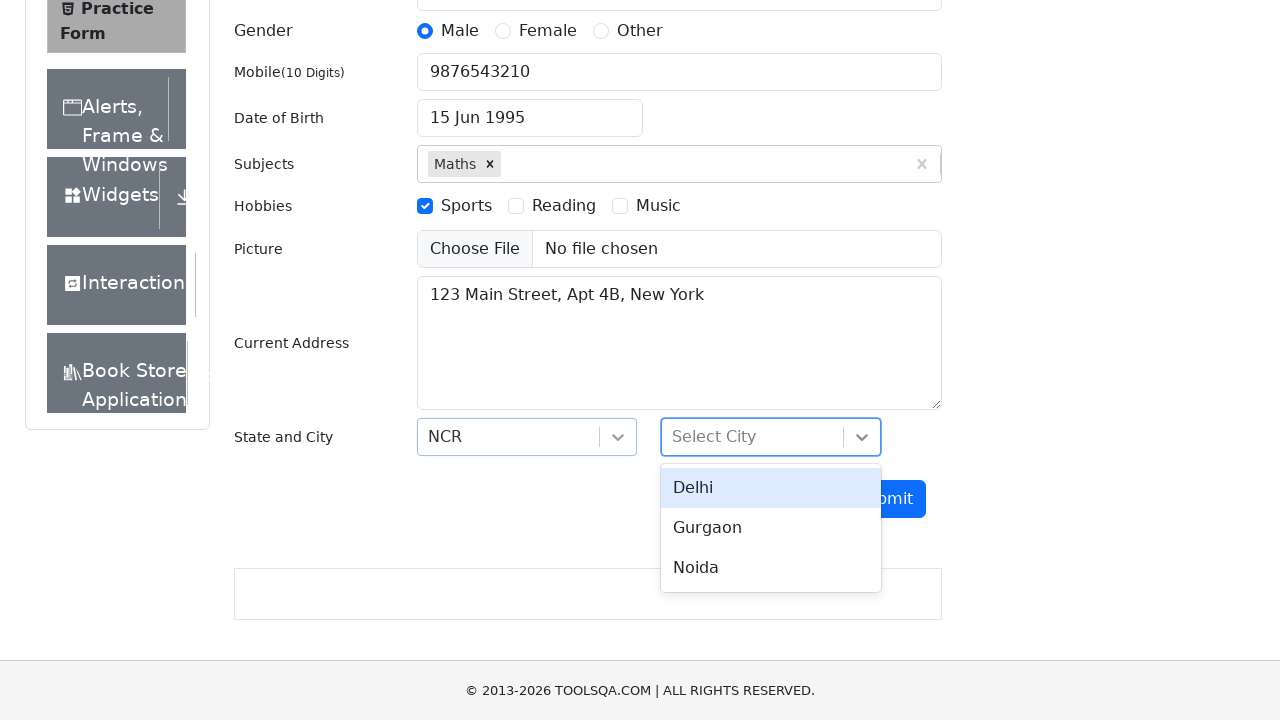

Selected first city option from dropdown at (771, 488) on div[id^='react-select'][id$='-option-0']
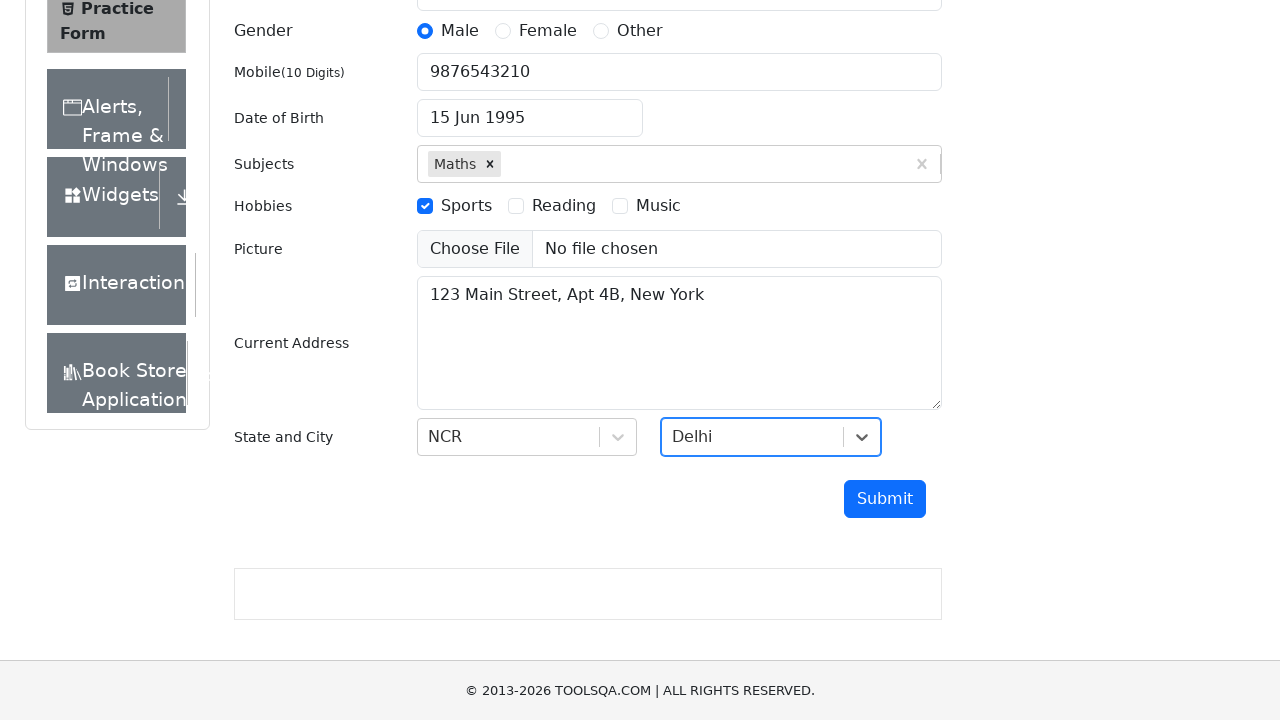

Clicked submit button to submit the form at (885, 499) on #submit
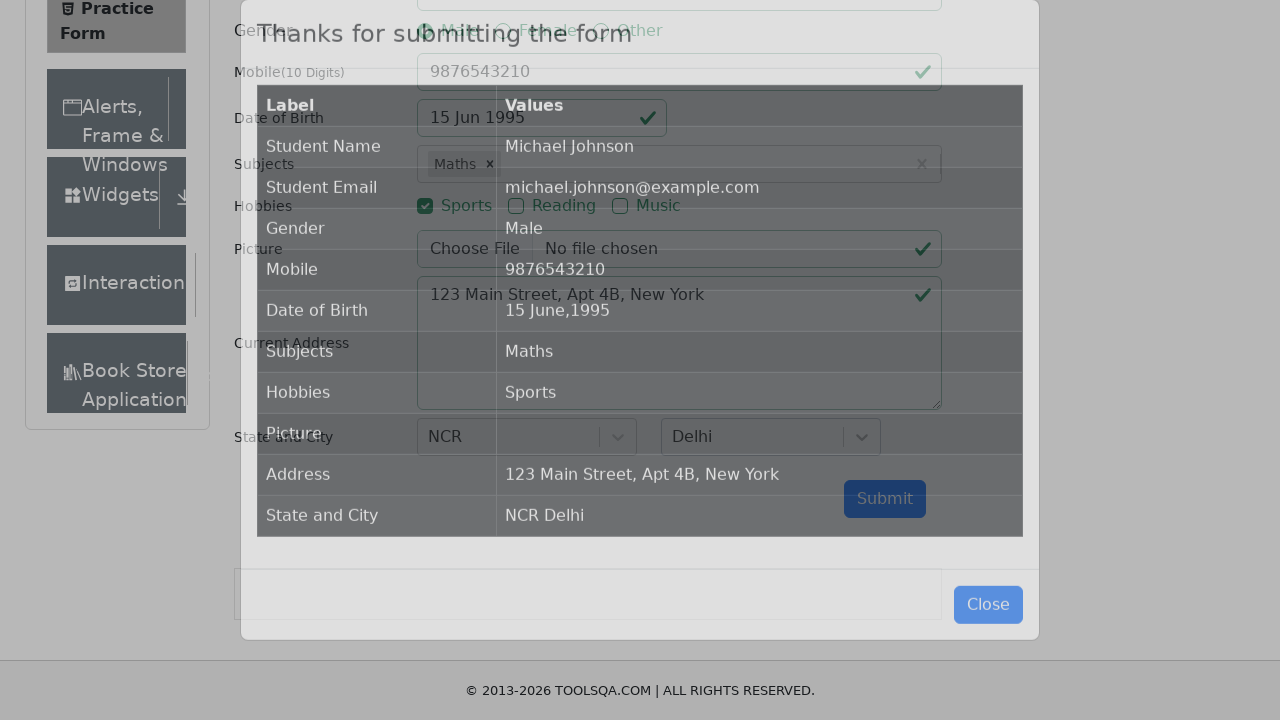

Success modal appeared - form submission verified
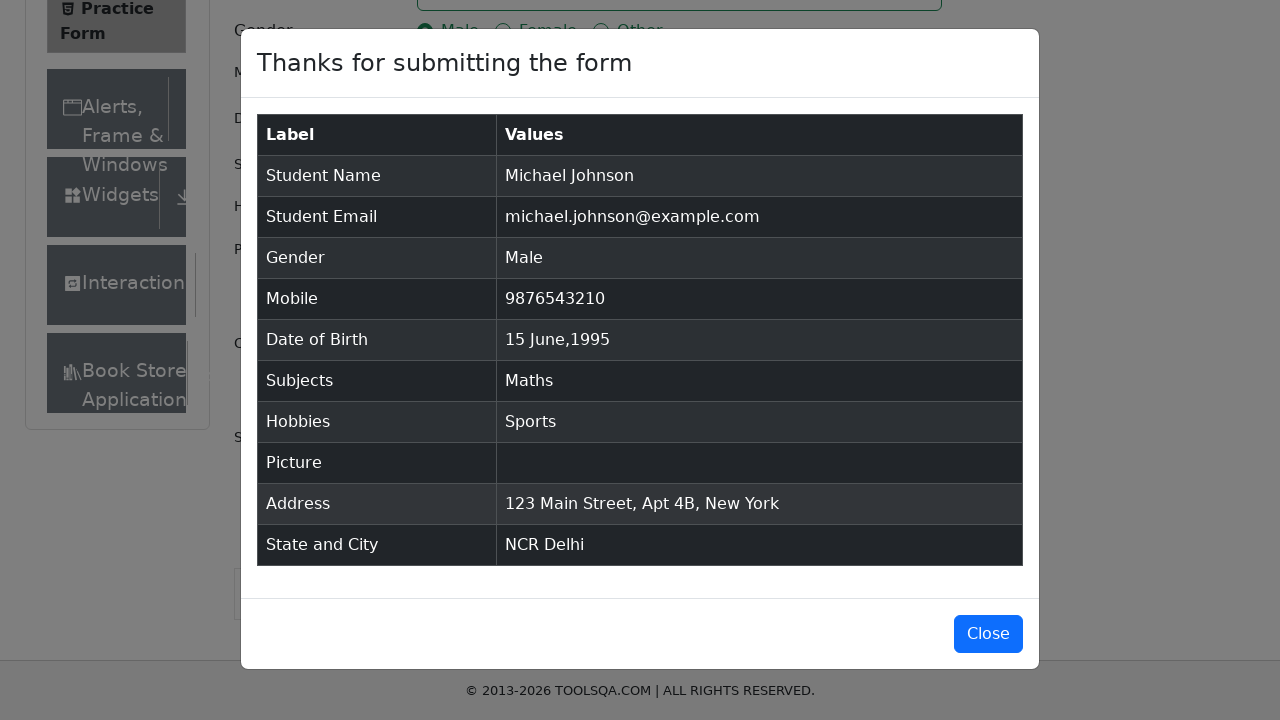

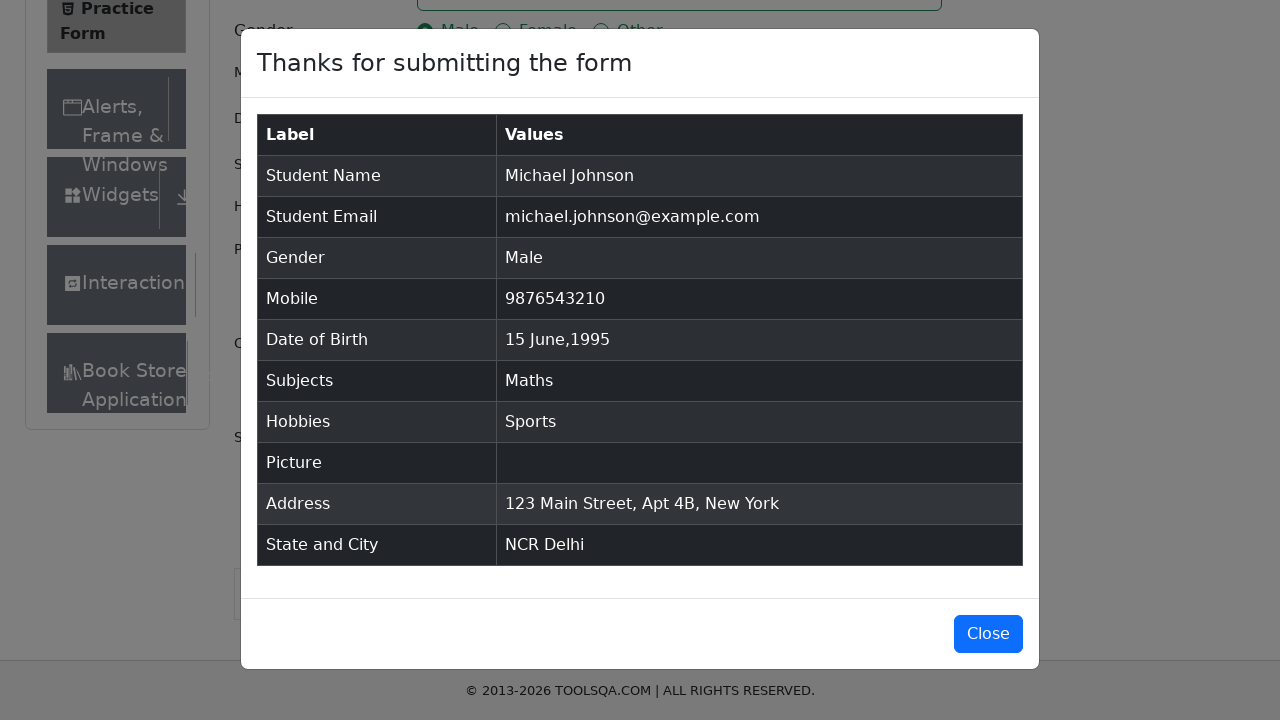